Tests JavaScript prompt dialog by clicking the prompt button, entering text, and accepting it

Starting URL: https://the-internet.herokuapp.com/javascript_alerts

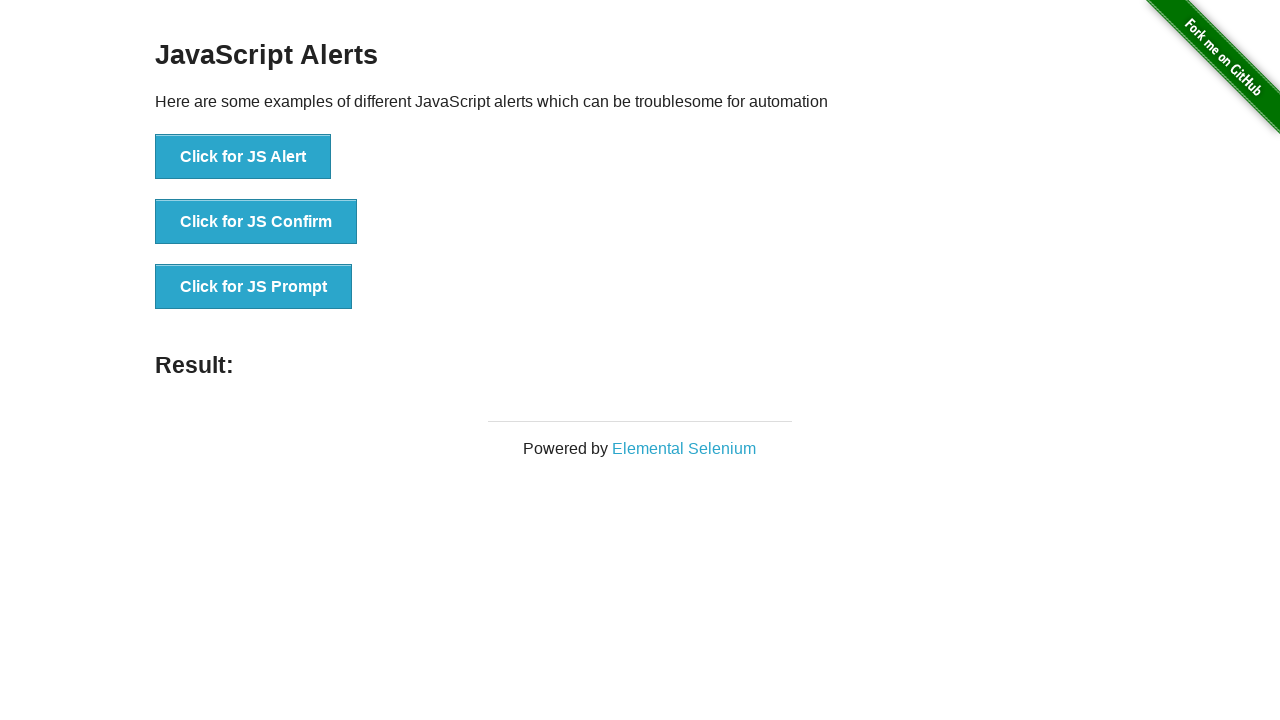

Registered dialog handler to accept prompt with 'Hello'
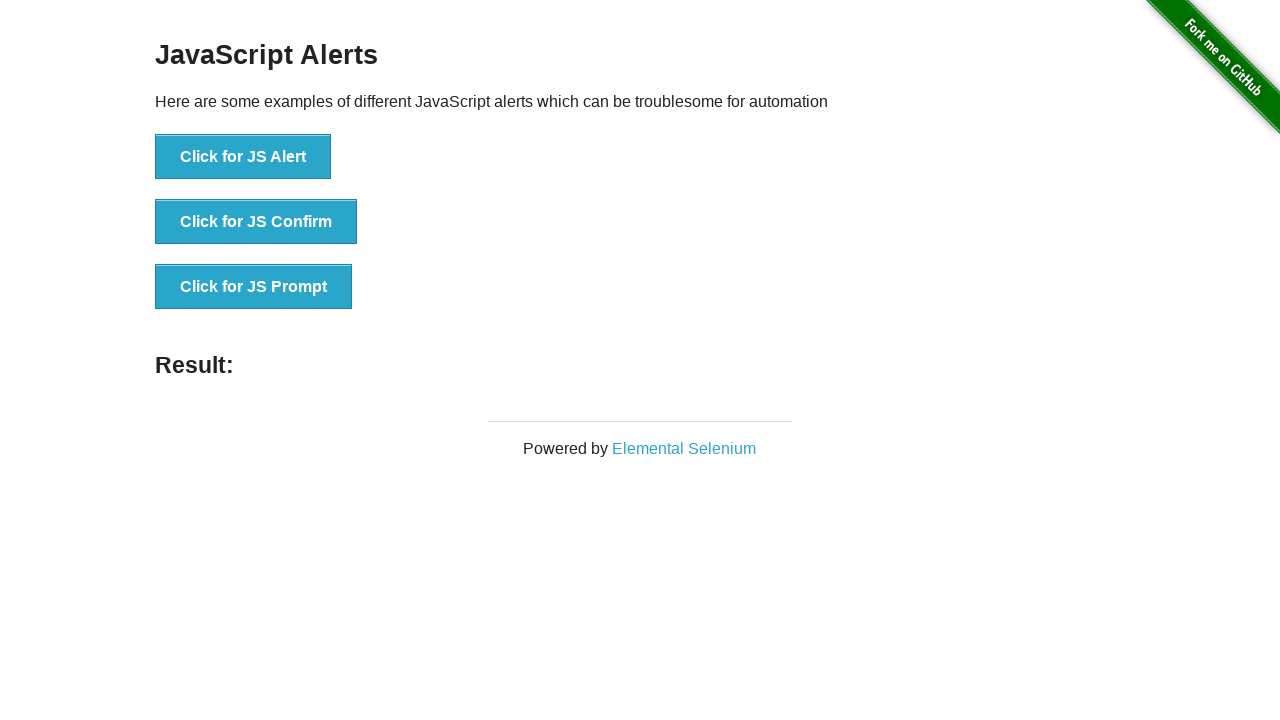

Clicked JavaScript prompt button at (254, 287) on xpath=//button[contains(@onclick,'Prompt')]
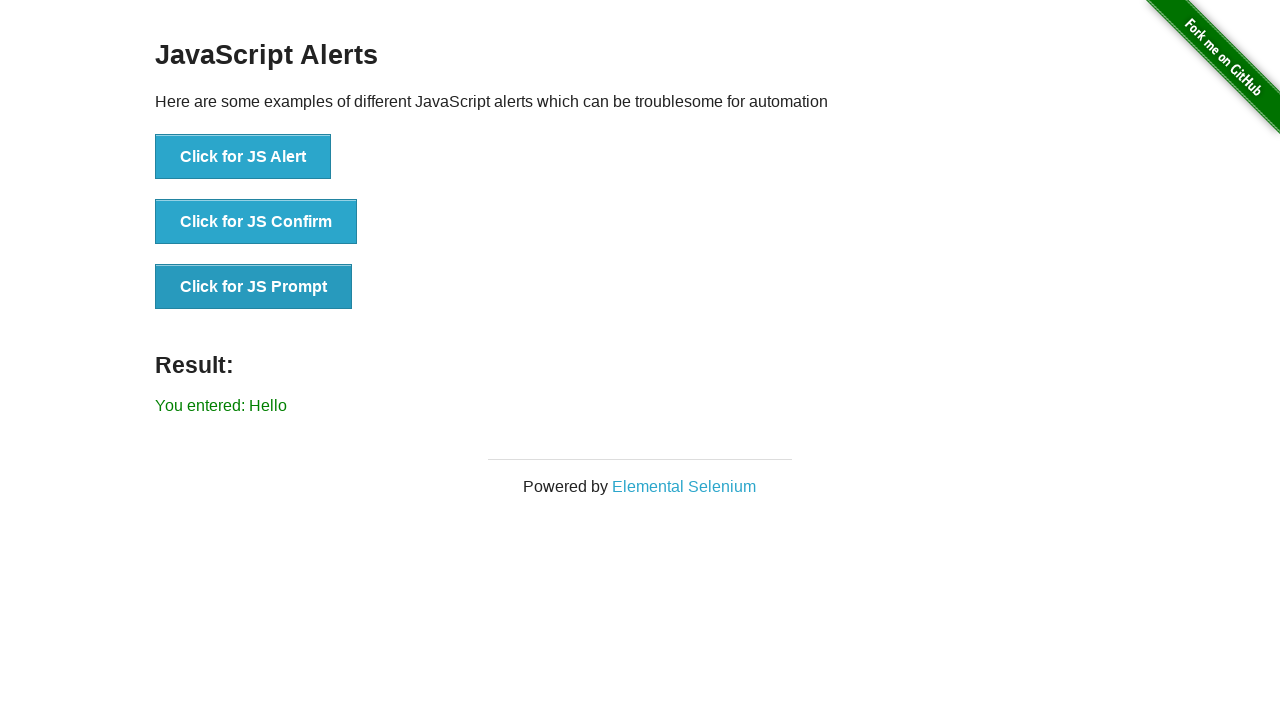

Waited for result message to appear after prompt dialog
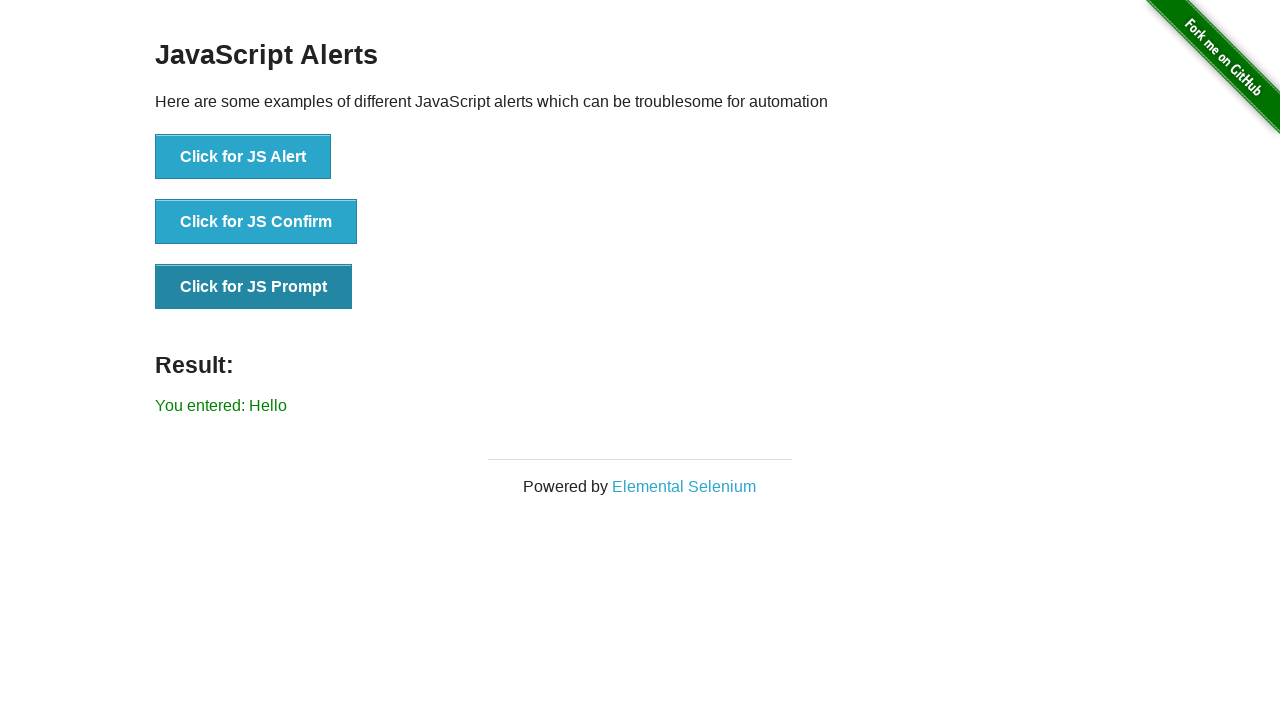

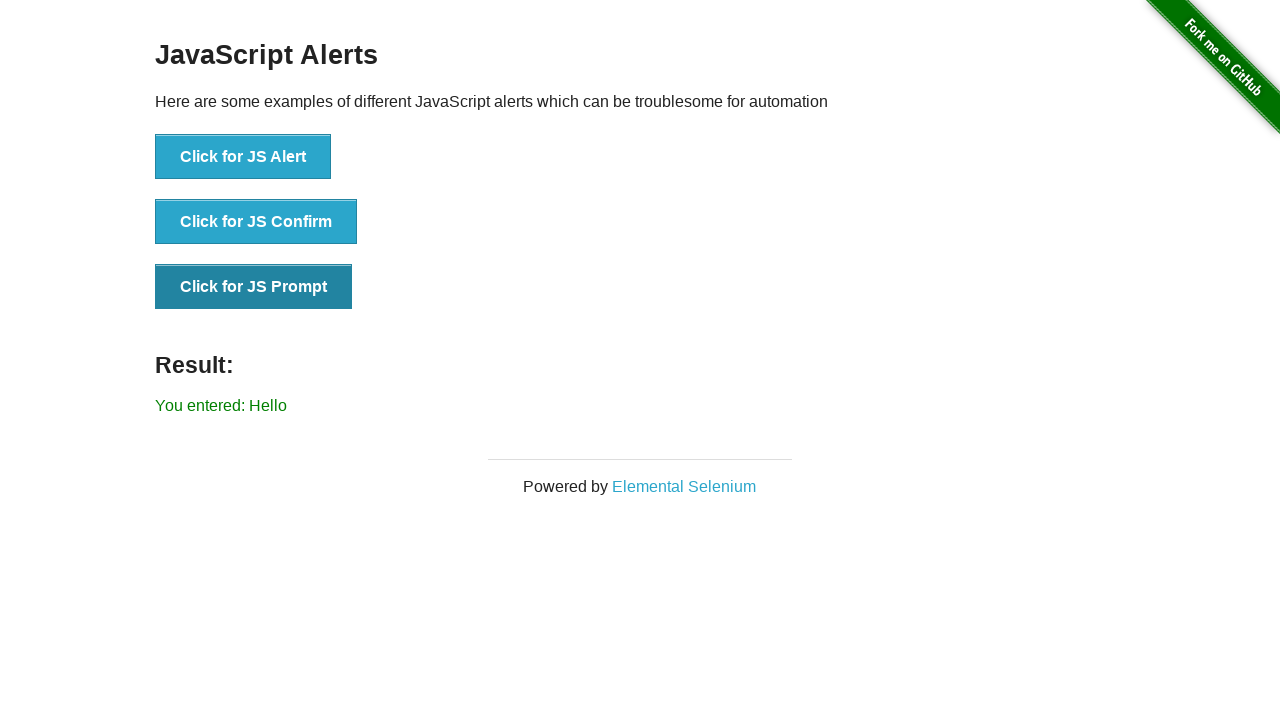